Tests the table filtering functionality by searching for "Rice" and verifying that the displayed results match the search criteria

Starting URL: https://rahulshettyacademy.com/seleniumPractise/#/offers

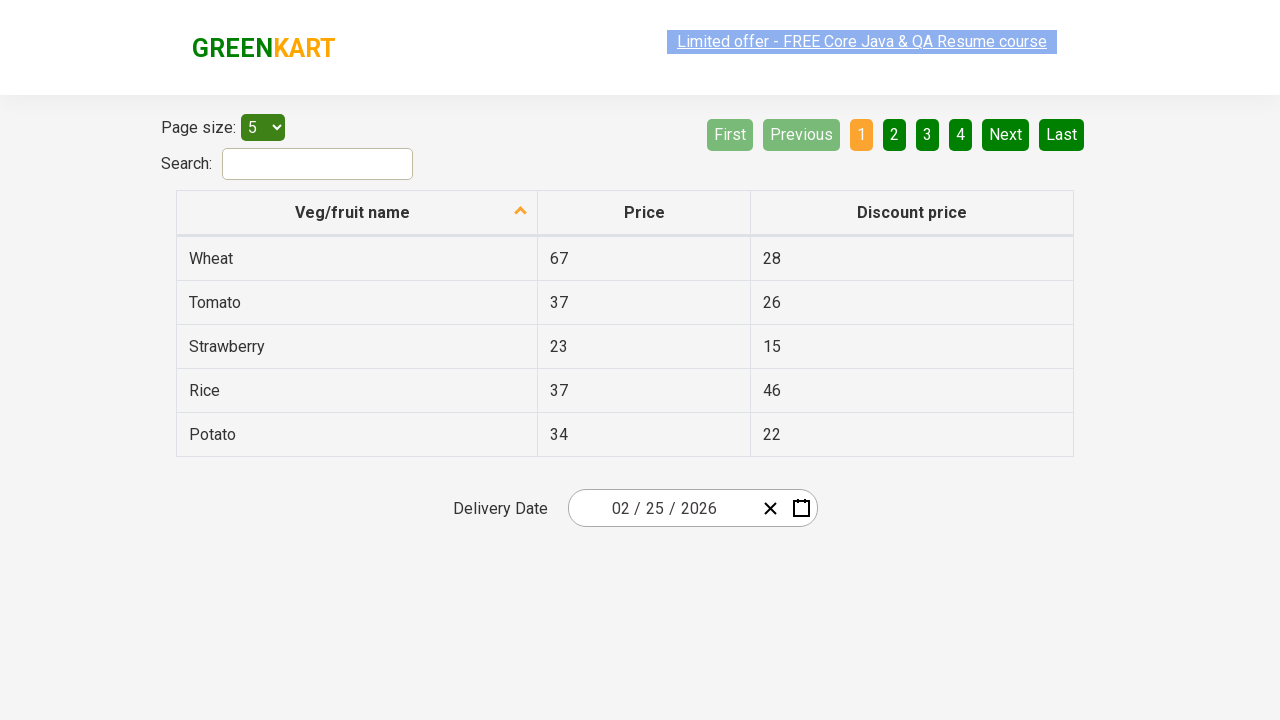

Entered 'Rice' in the search field to filter the web table on #search-field
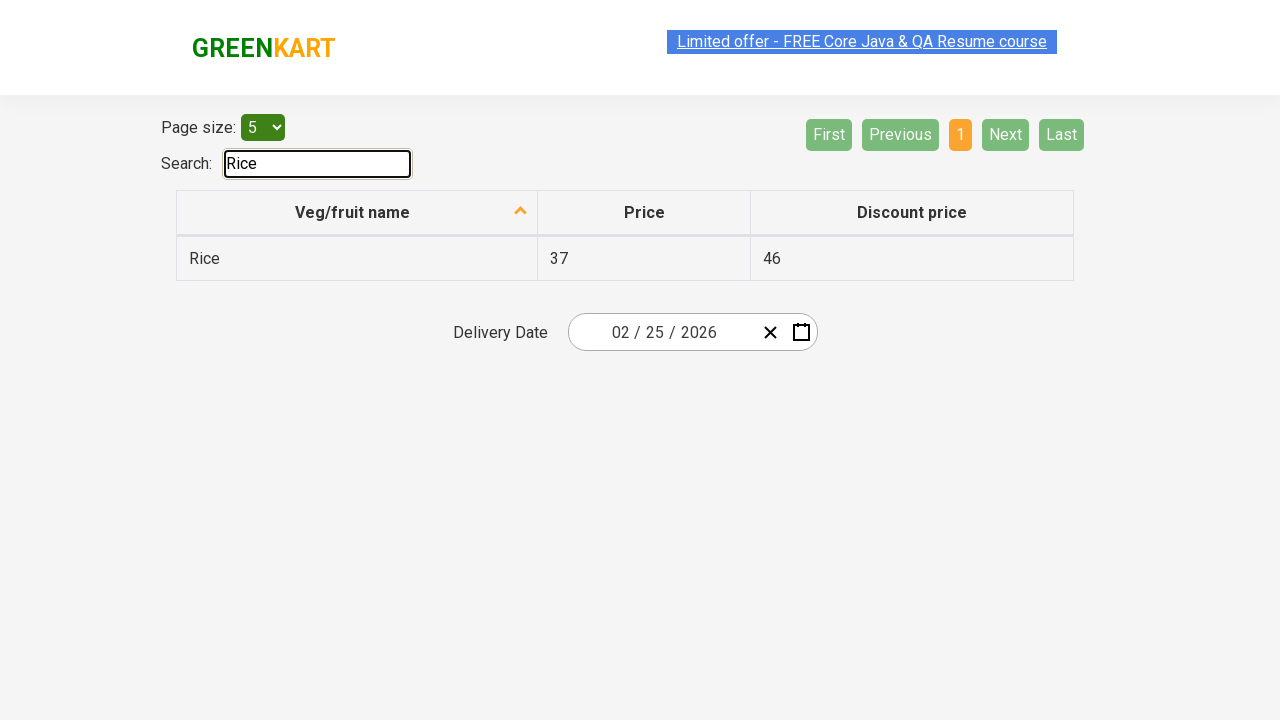

Waited 1 second for the table filter to apply
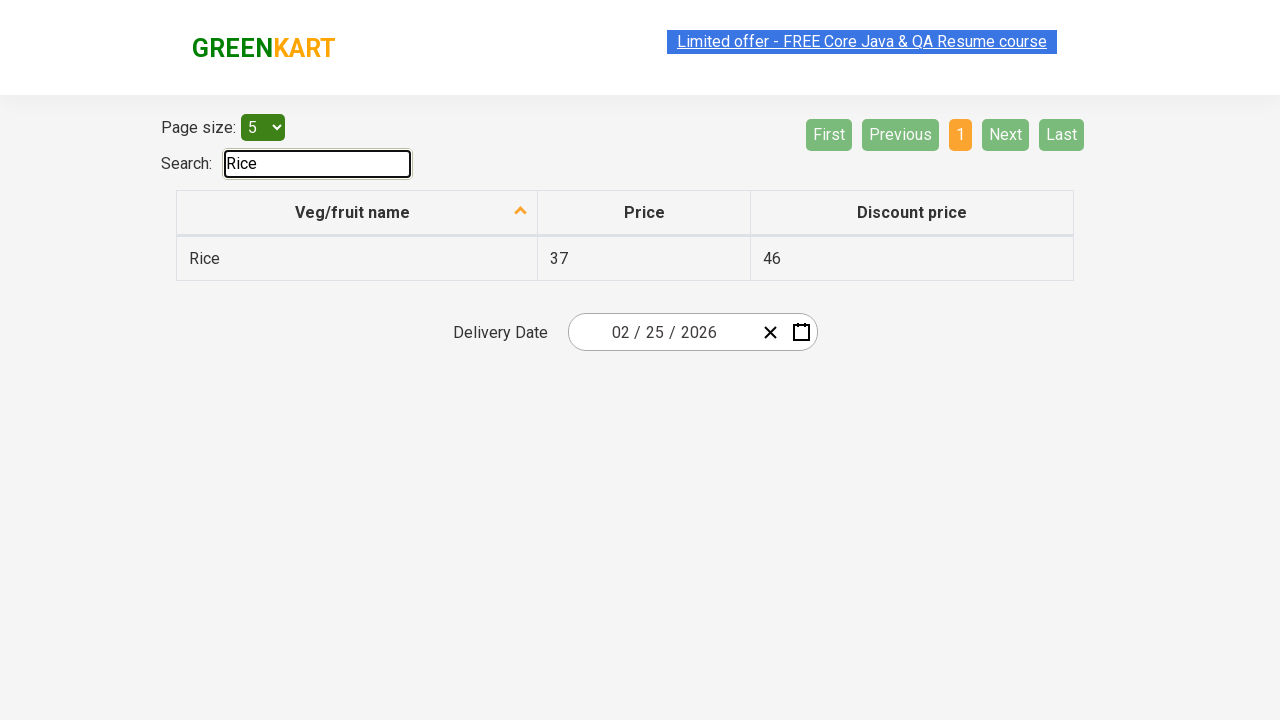

Retrieved all filtered table items from the first column
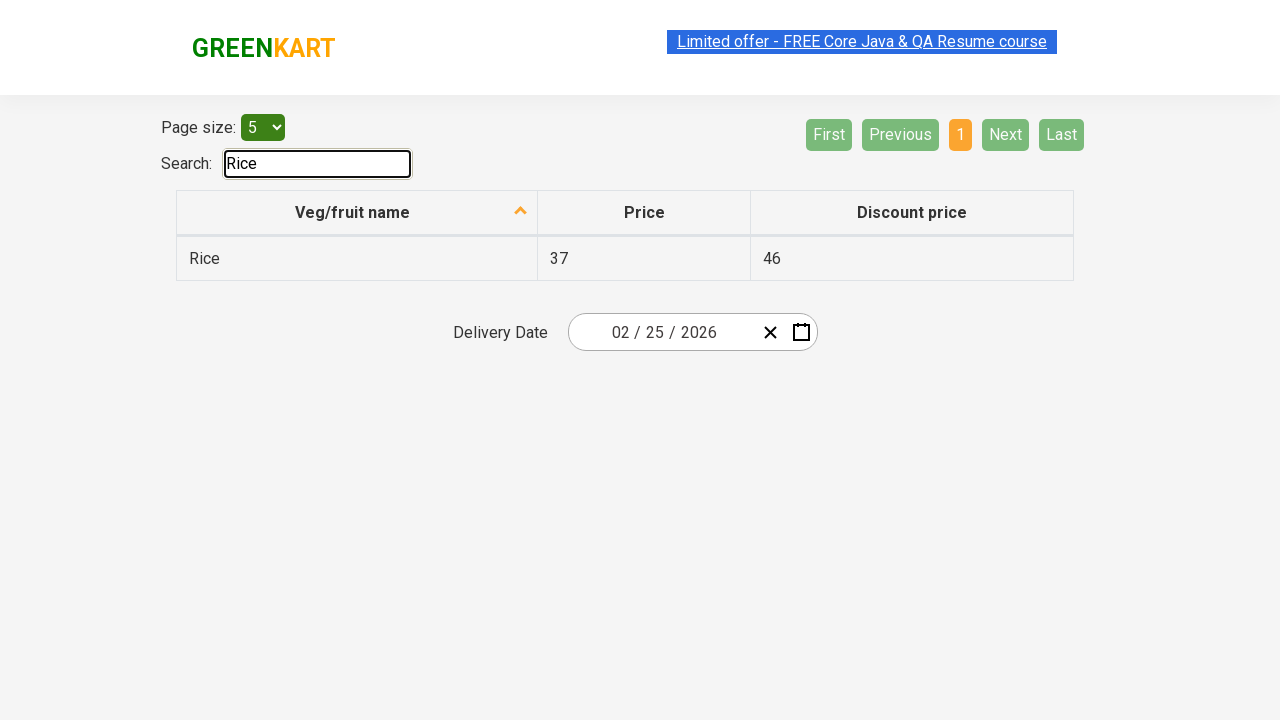

Verified that filtered item 'Rice' contains 'Rice'
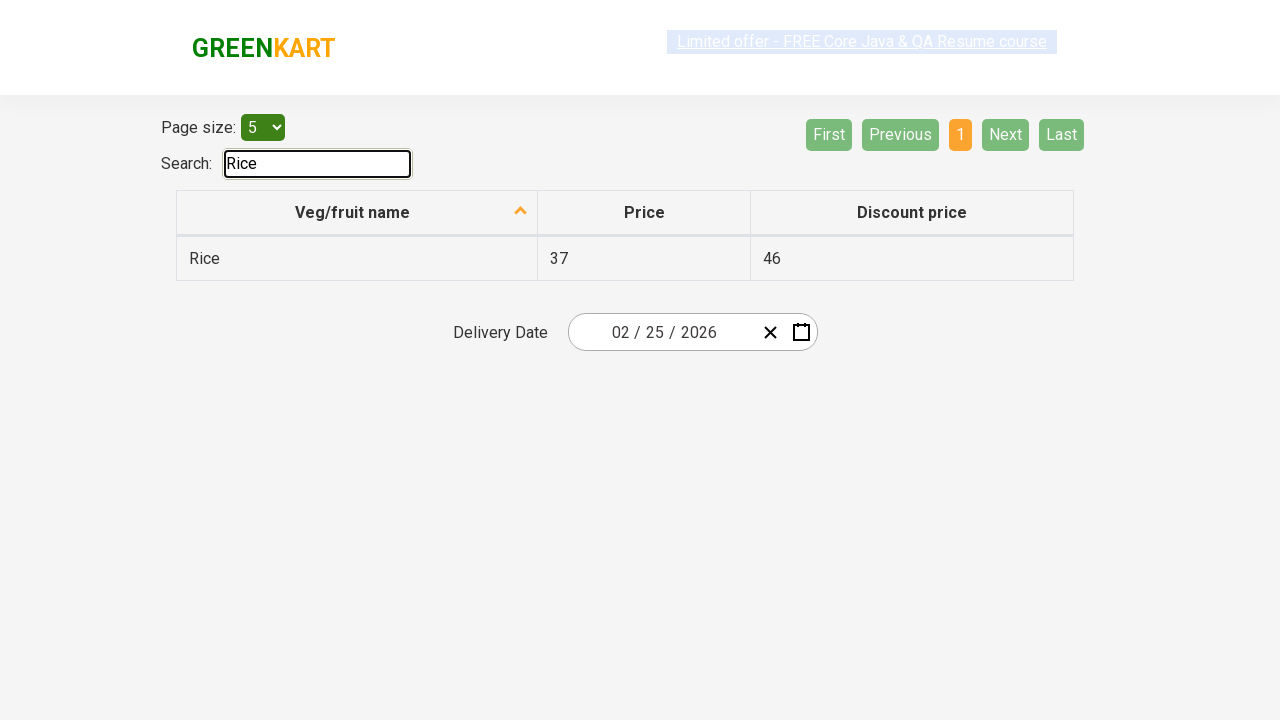

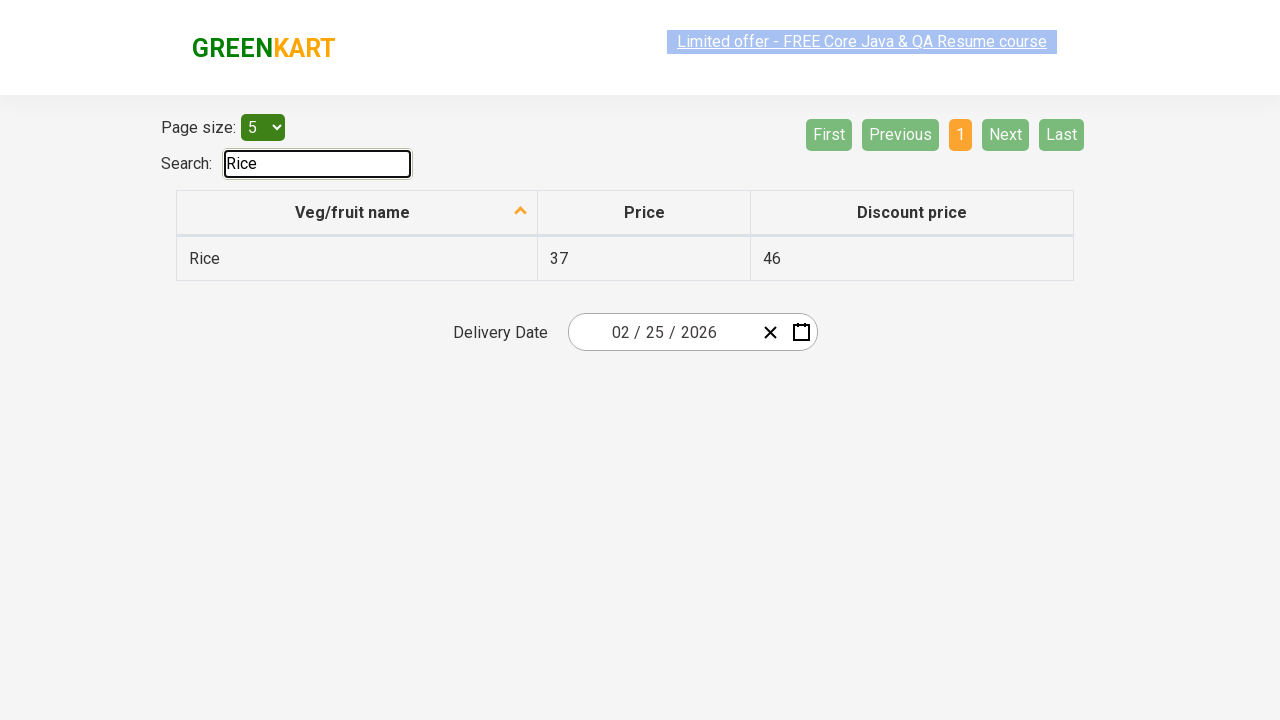